Tests dropdown functionality by clicking a dropdown button and selecting an option with partial link text "Face"

Starting URL: https://omayo.blogspot.com

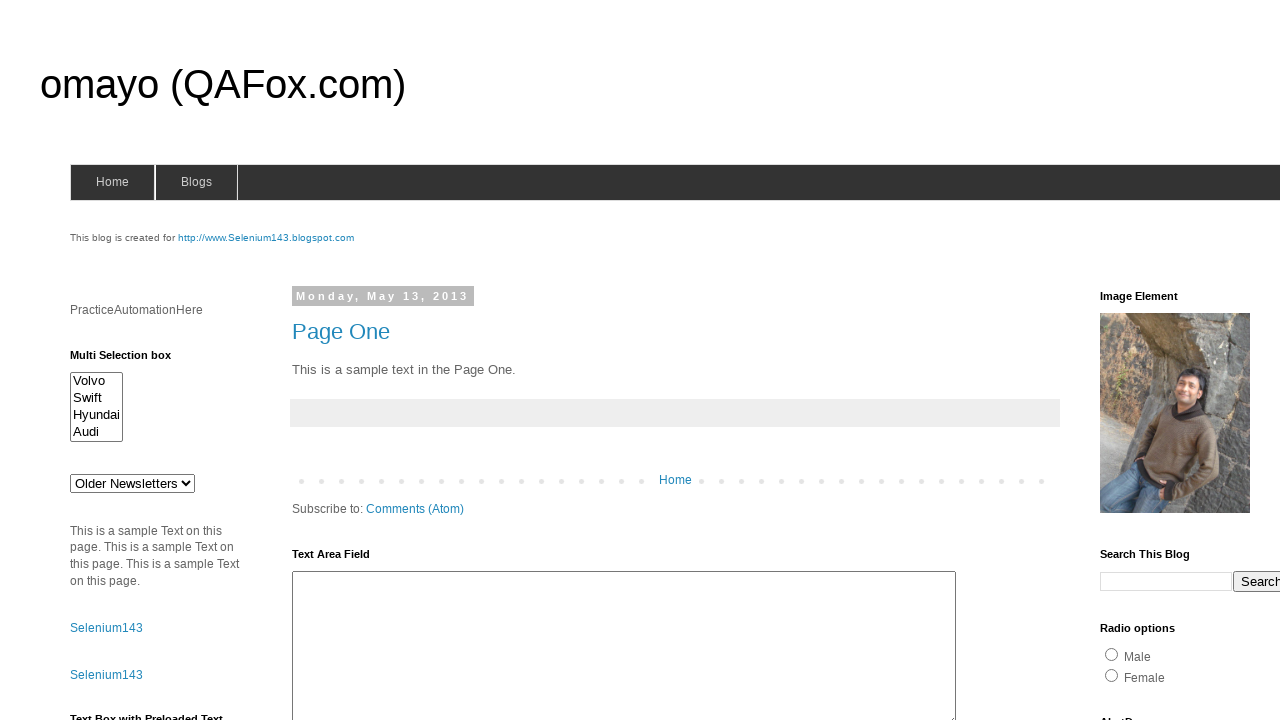

Clicked dropdown button at (1227, 360) on button.dropbtn
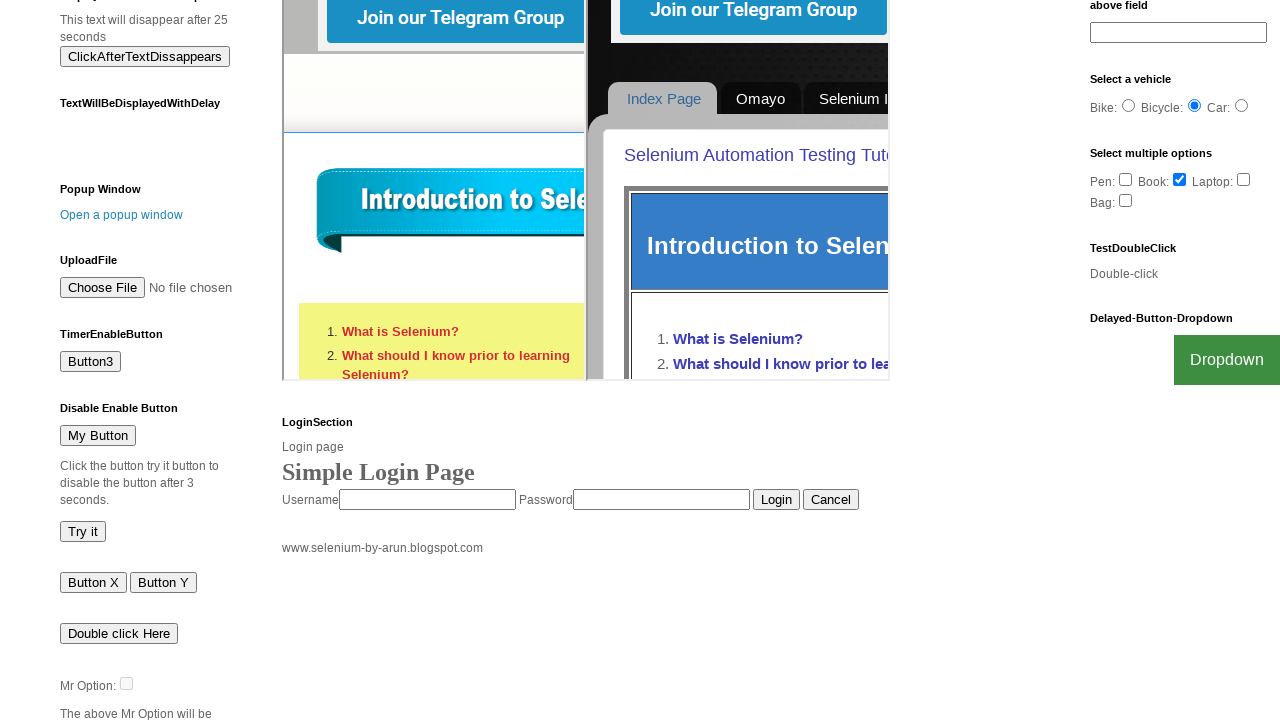

Clicked link with partial text 'Face' at (1200, 700) on a:has-text('Face')
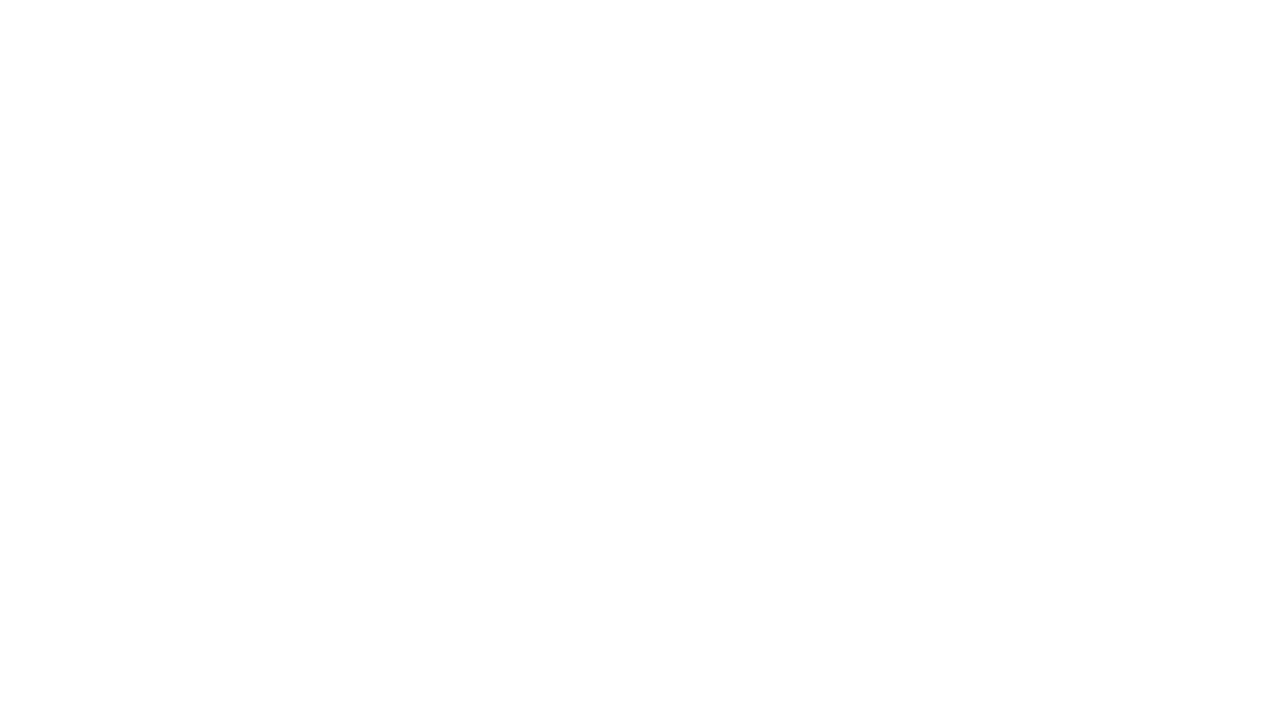

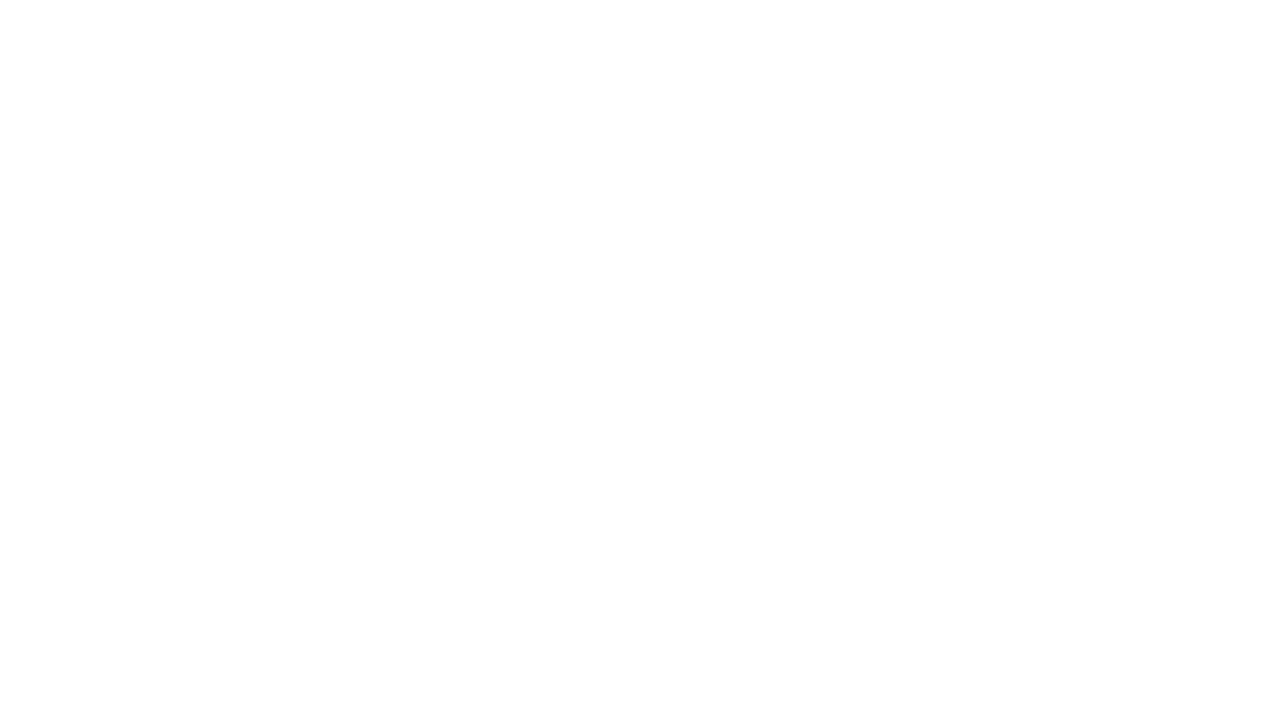